Tests the Top List page to verify it contains Shakespeare in the listed languages

Starting URL: http://99-bottles-of-beer.net/lyrics.html

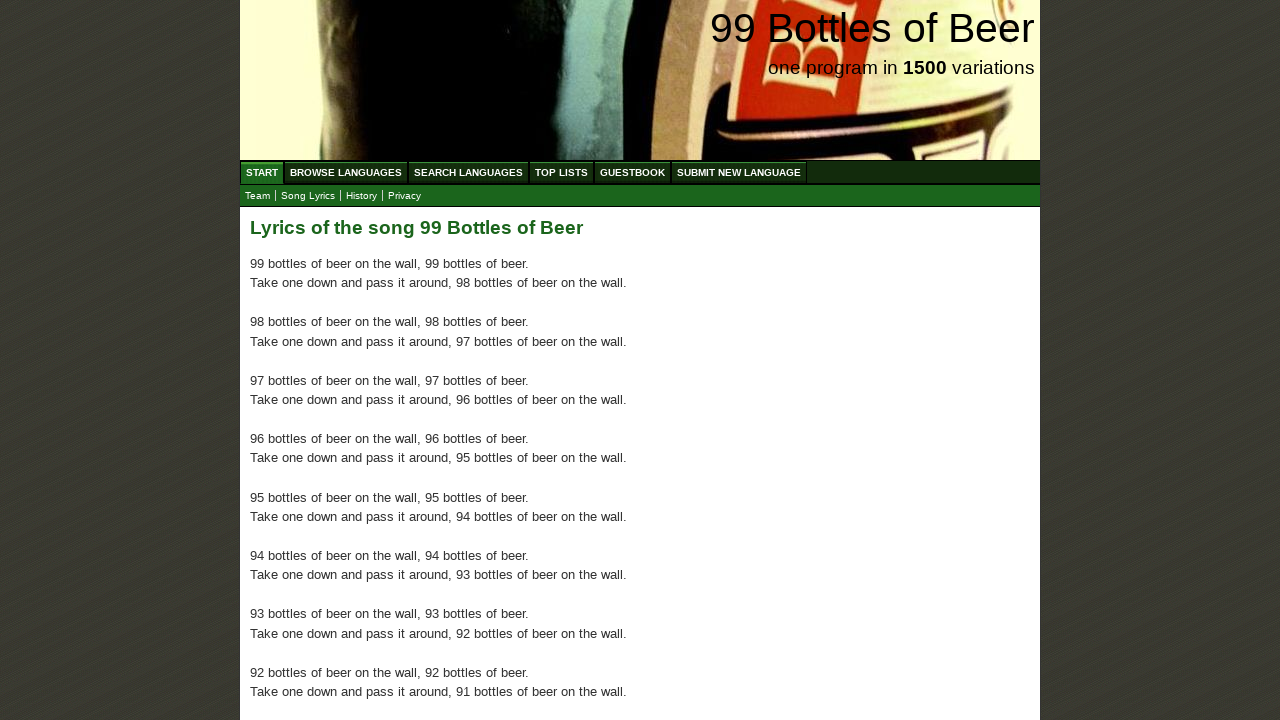

Clicked on Top List navigation link at (562, 172) on xpath=//ul/li/a[@href='/toplist.html']
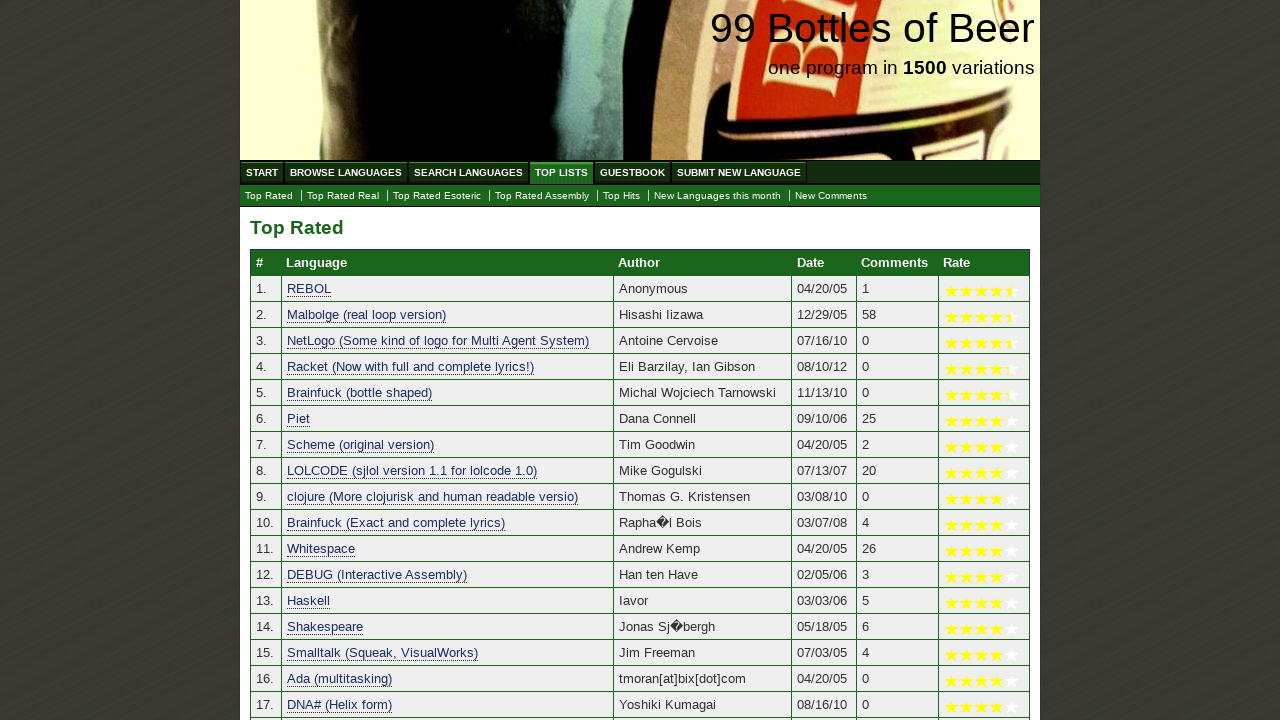

Top List page loaded with table rows
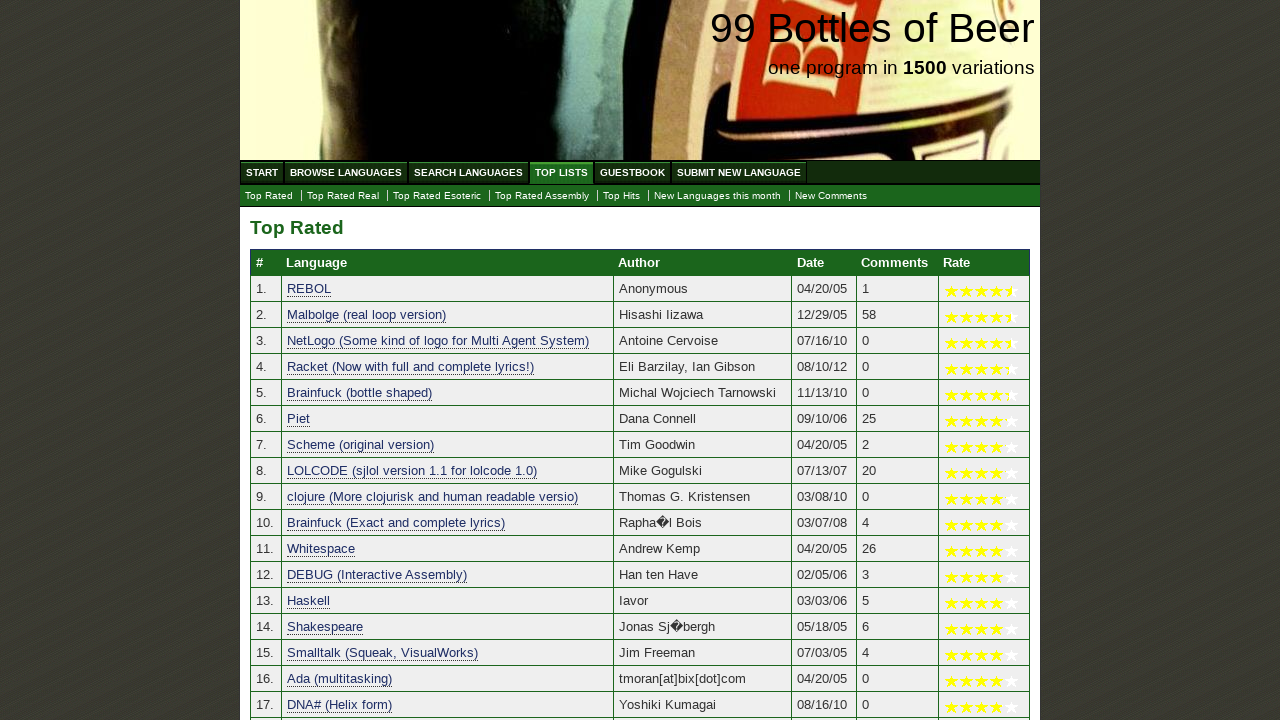

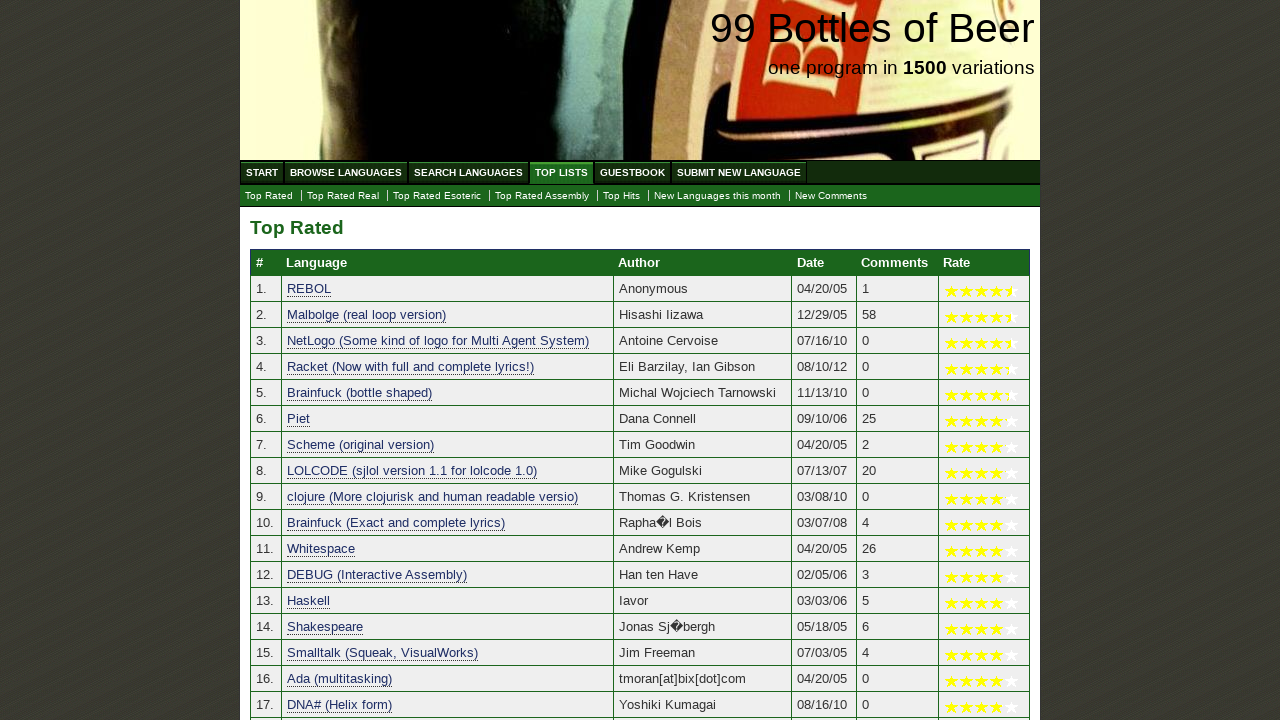